Tests the Contact Us form by navigating to the contact page, filling out the form fields, and submitting to verify the thank you message

Starting URL: https://parabank.parasoft.com/

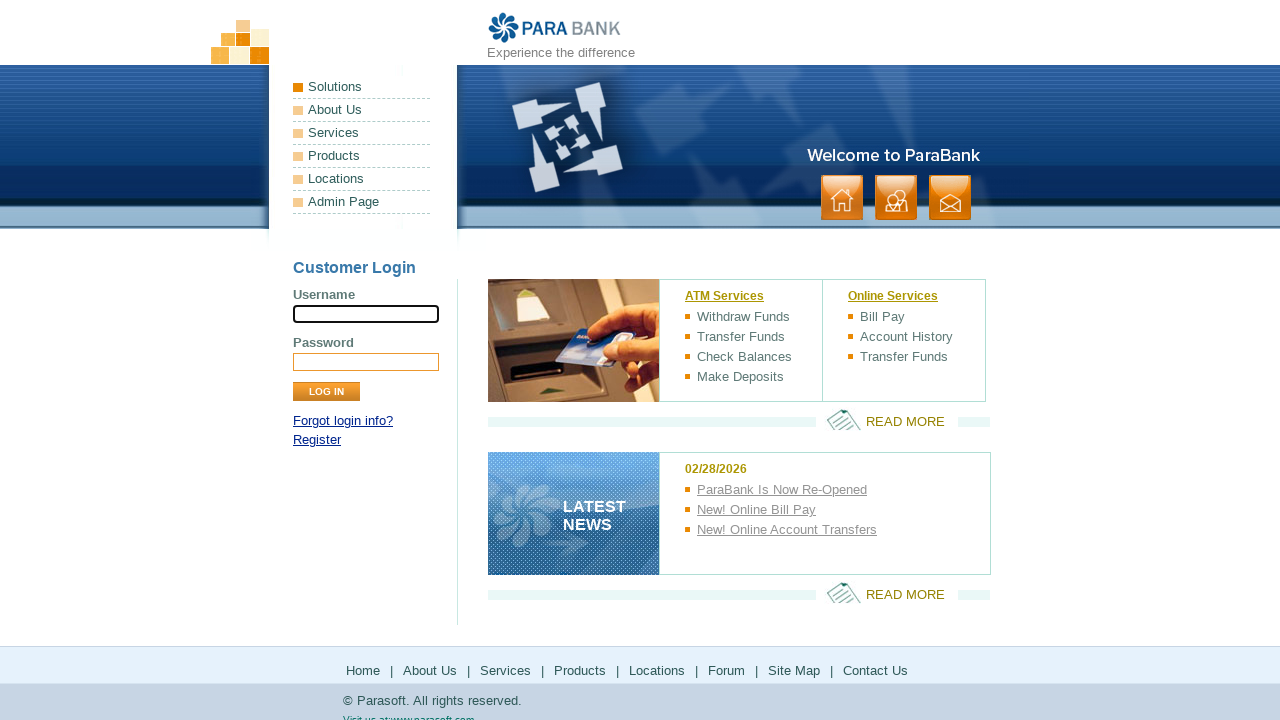

Clicked on contact link at (950, 198) on a:has-text('contact')
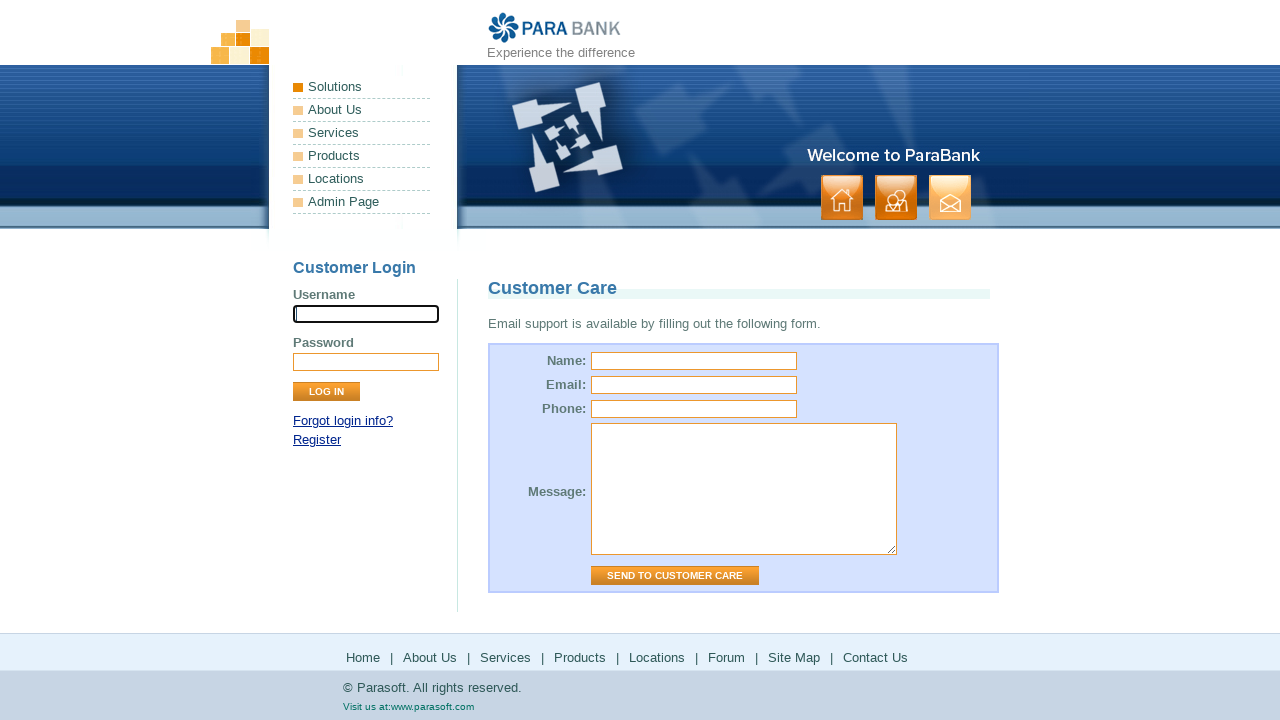

Customer Care title loaded
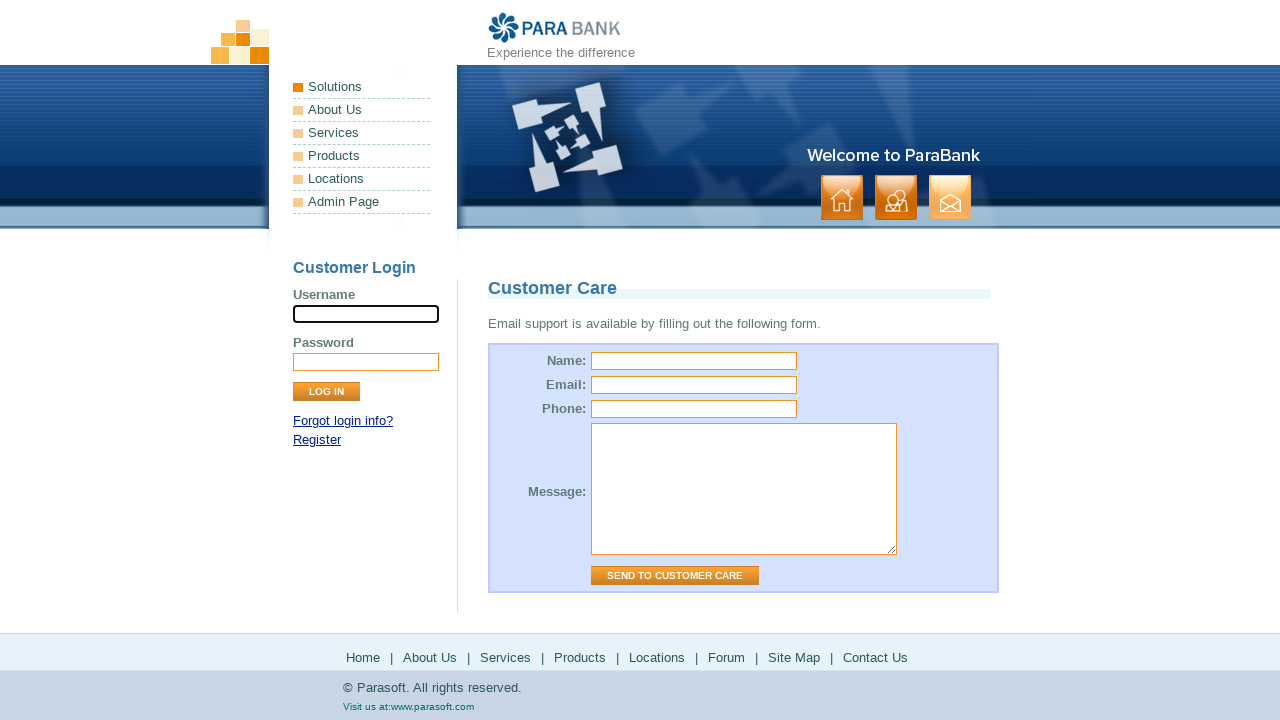

Filled name field with 'JohnDoe42' on input[name='name']
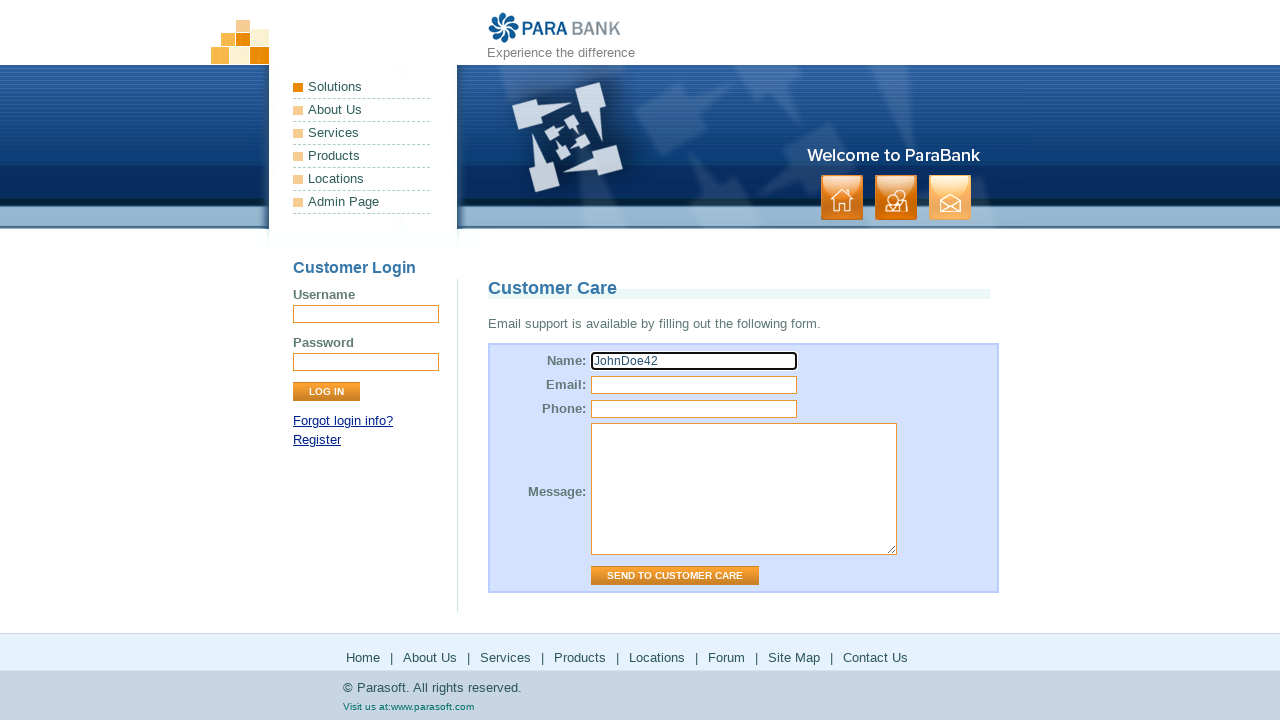

Filled email field with 'johndoe42@example.com' on input[name='email']
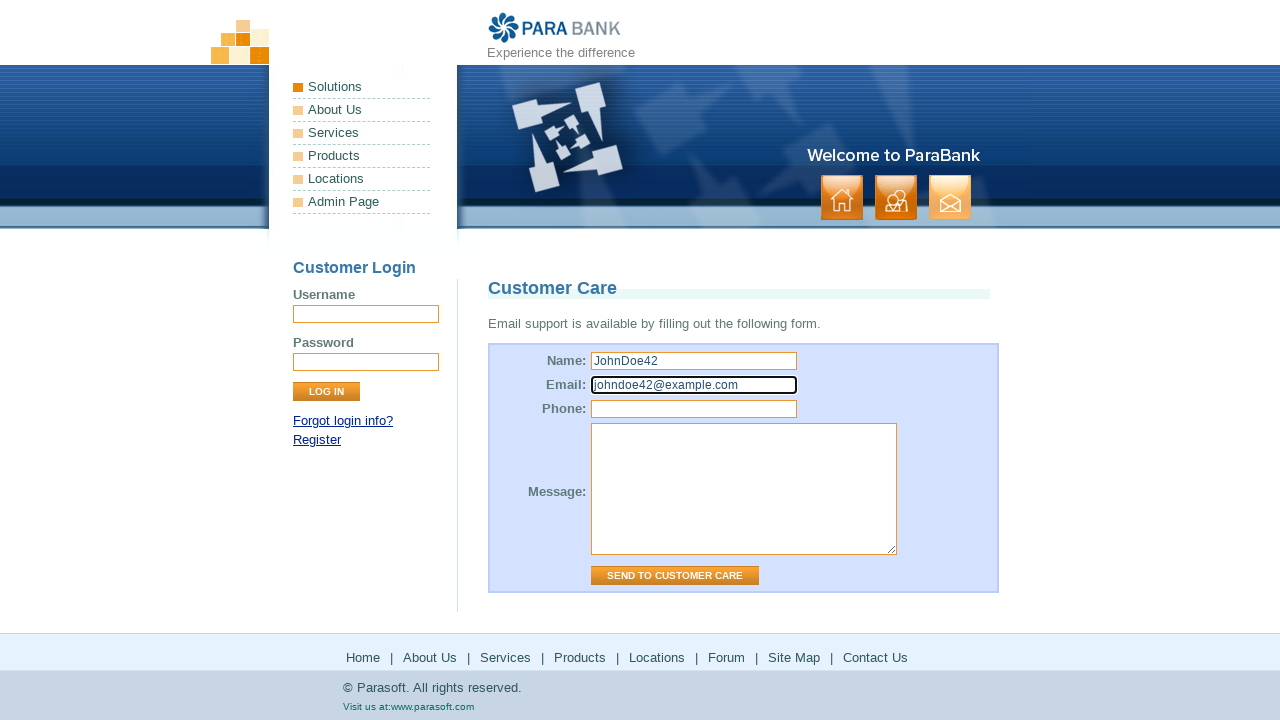

Filled phone field with '555-123-4567' on input[name='phone']
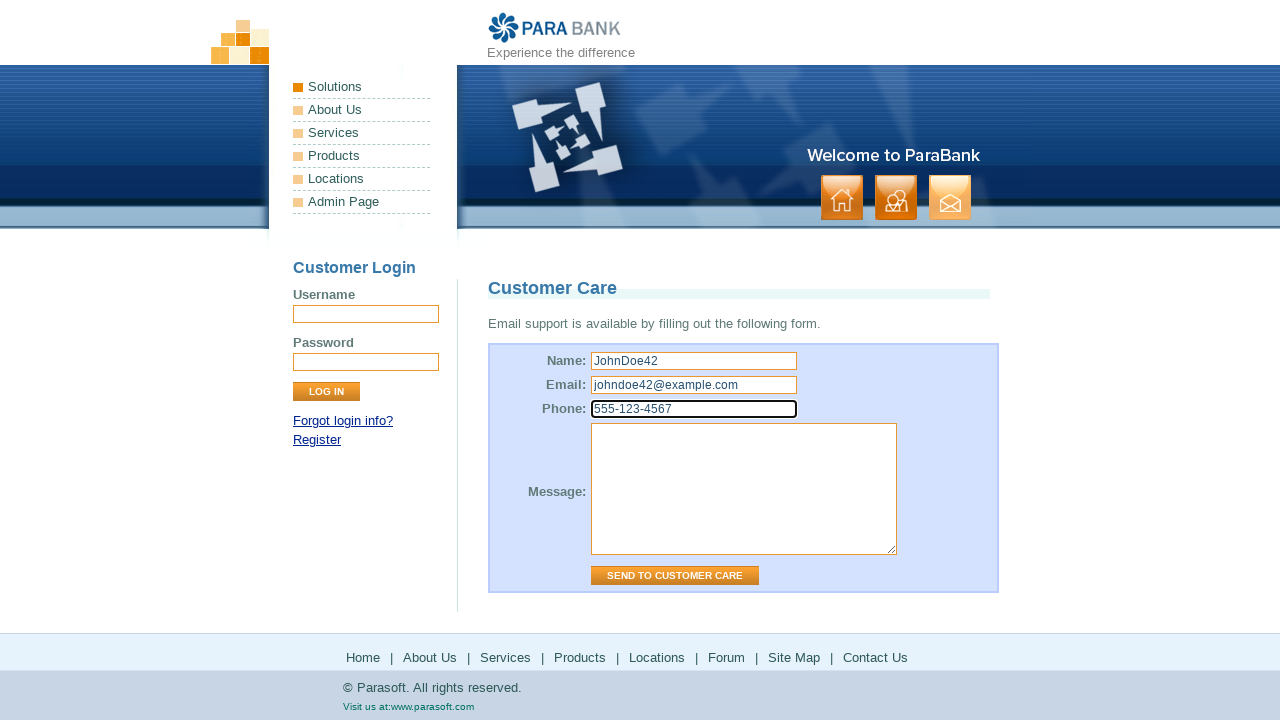

Filled message field with test inquiry on textarea[name='message']
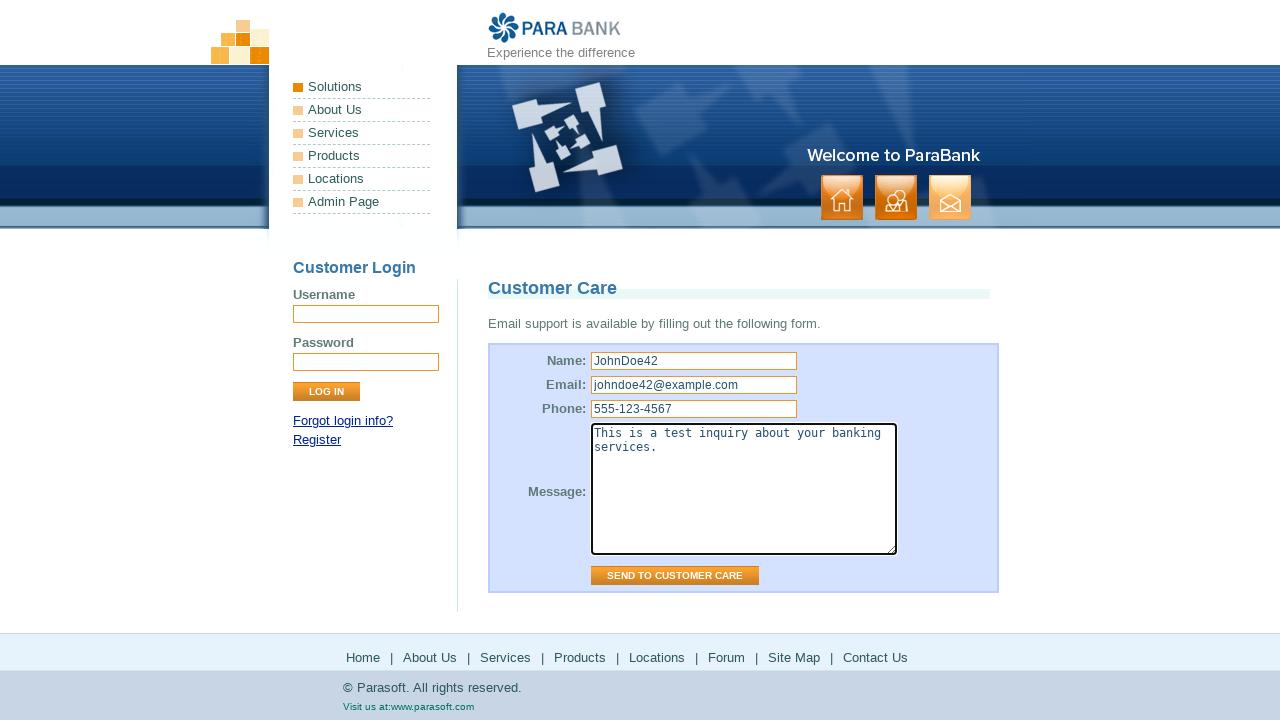

Clicked submit button to send contact form at (675, 576) on #contactForm input.button
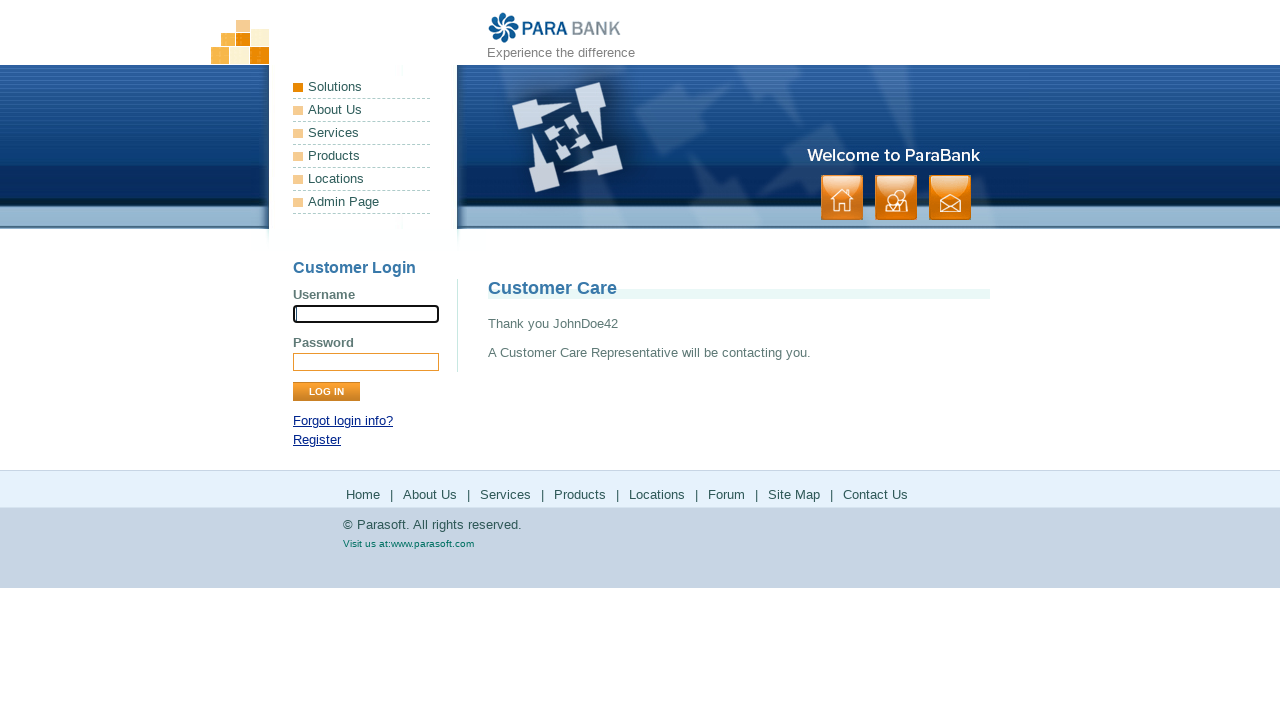

Thank you confirmation message displayed
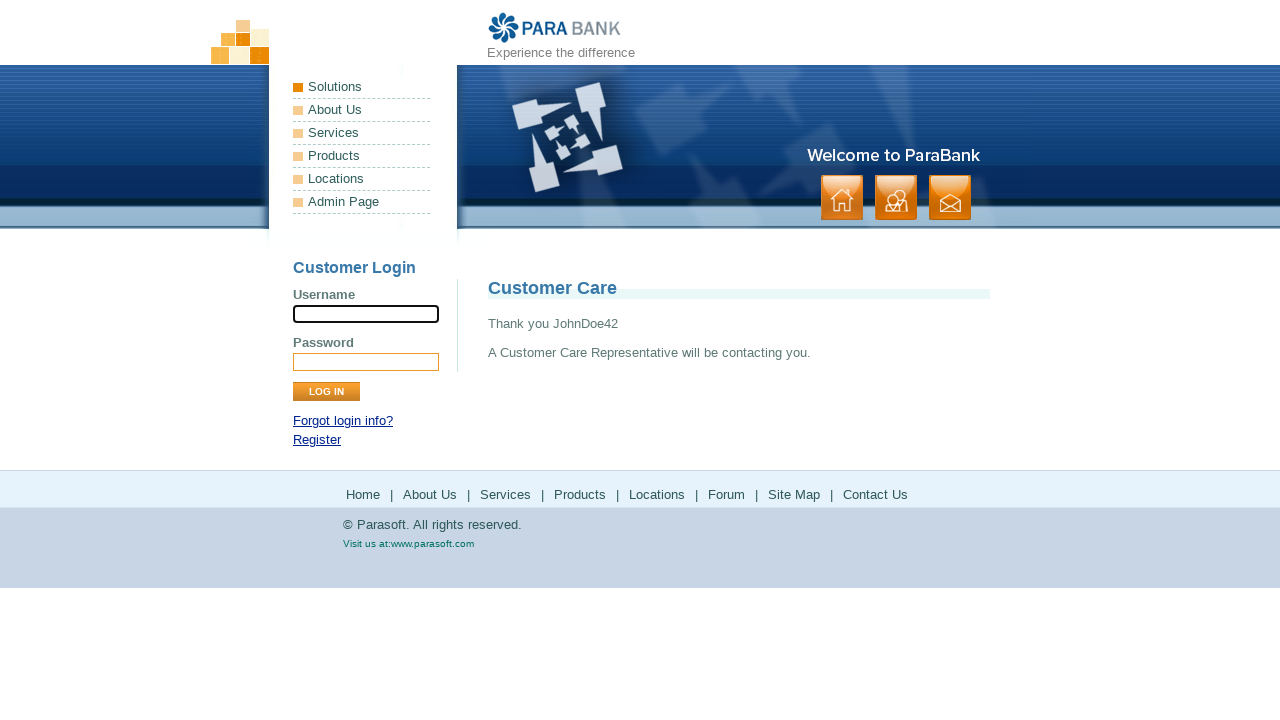

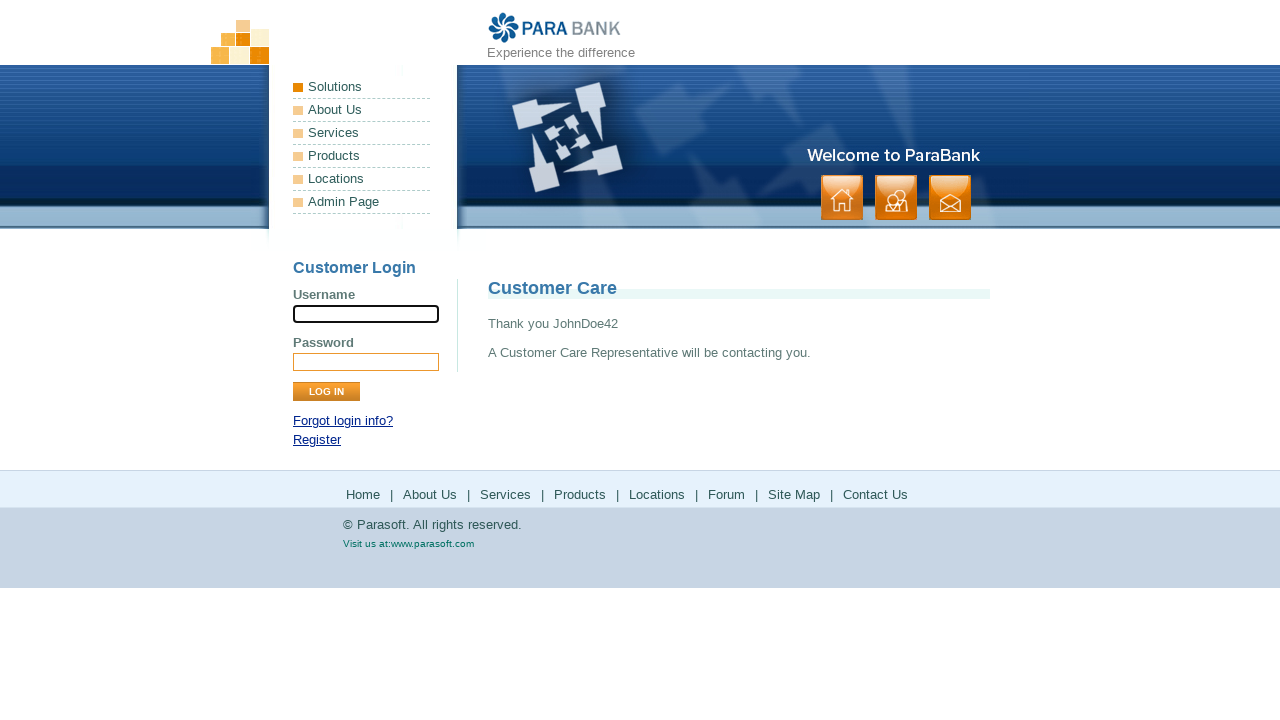